Tests various text input field operations including filling, appending text, clearing fields, and verifying field states on a practice form

Starting URL: https://www.leafground.com/input.xhtml

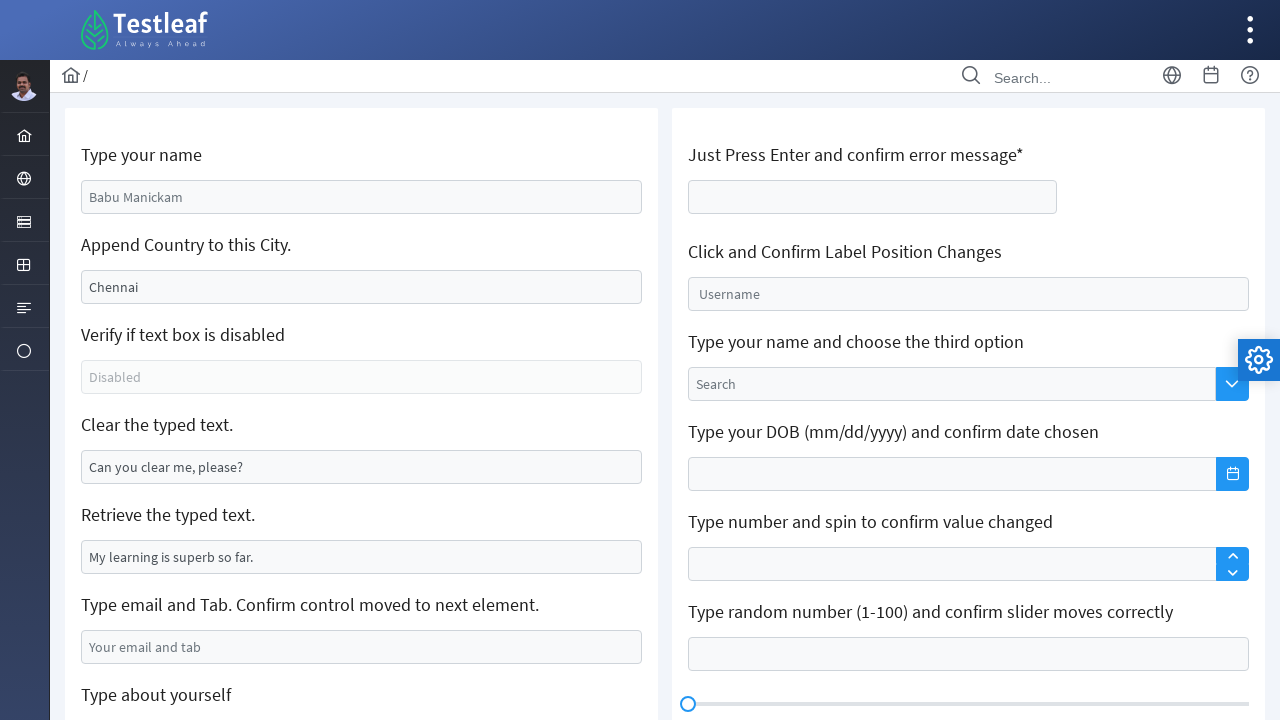

Filled name field with 'Kowsalya S' on #j_idt88\:name
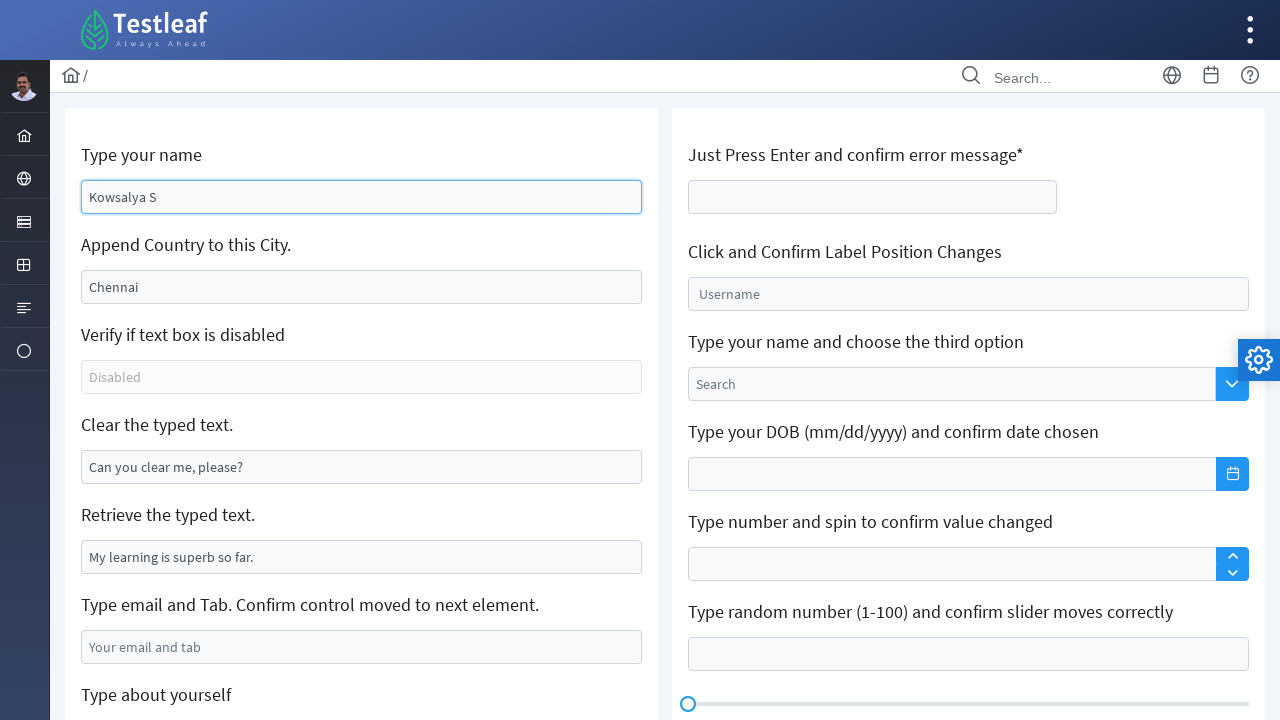

Filled country field with 'India' on //input[@id='j_idt88:j_idt91']
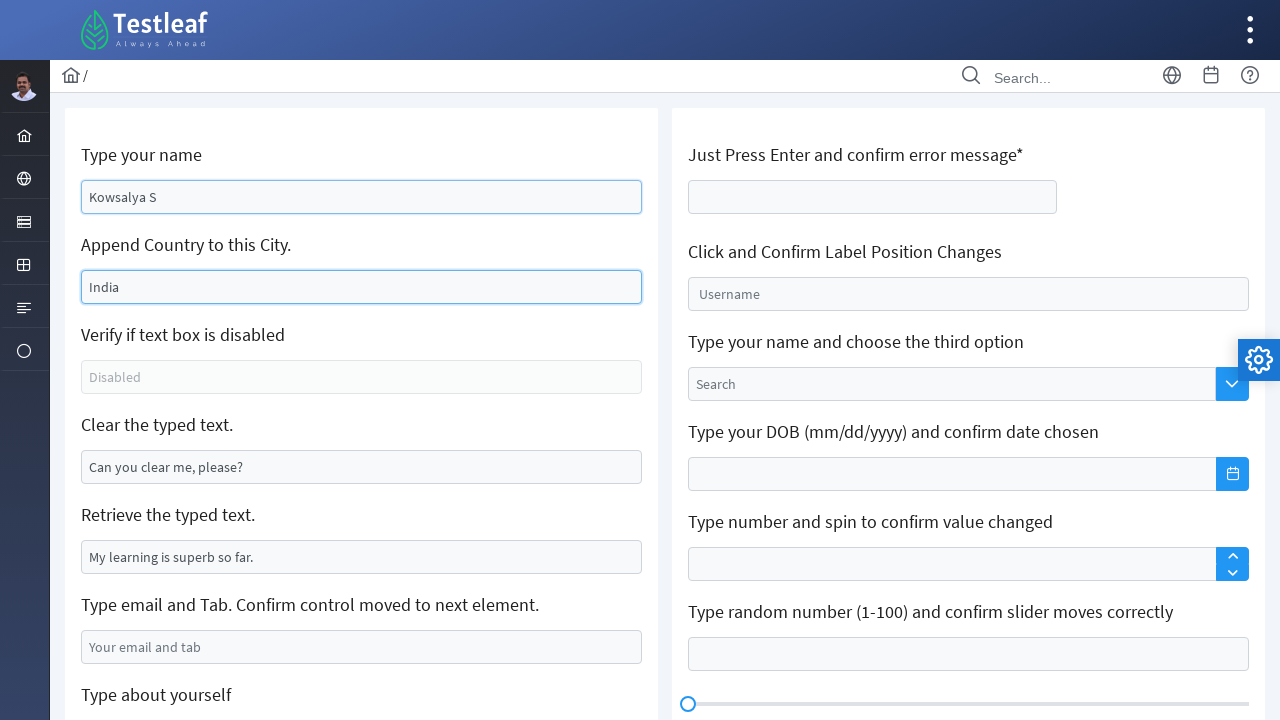

Retrieved value from pre-filled field: 'My learning is superb so far.'
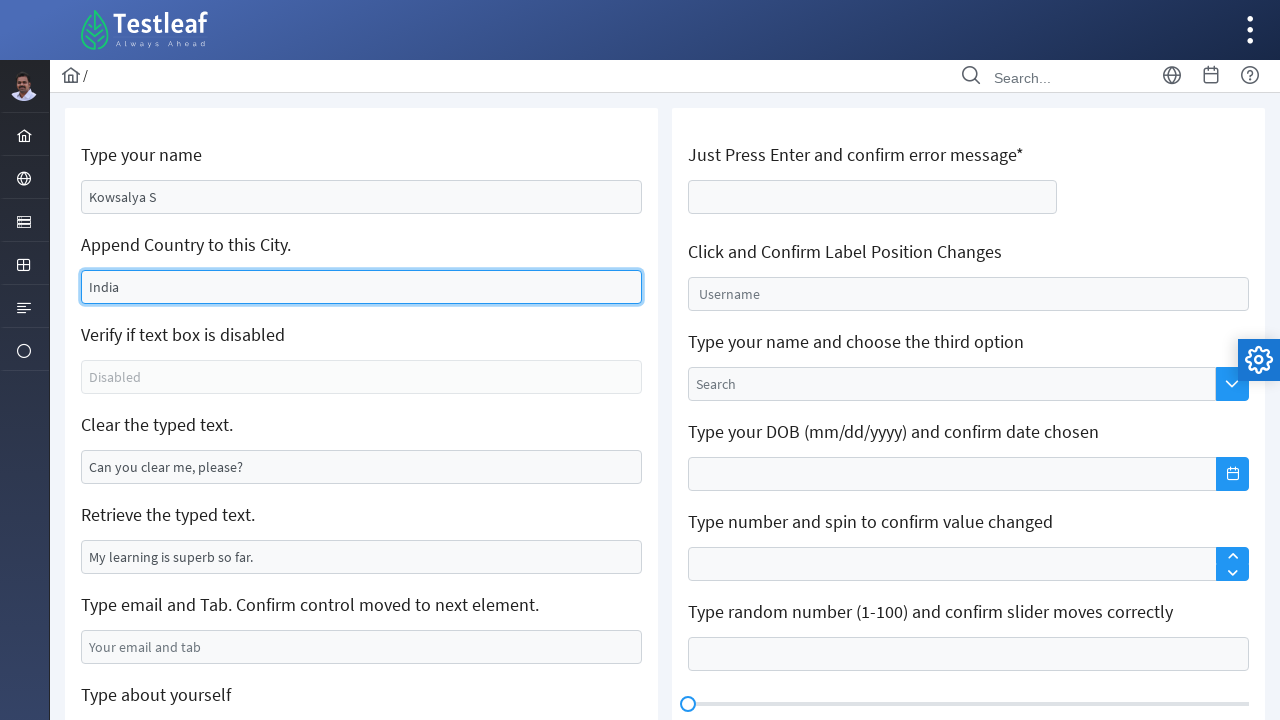

Cleared text field on #j_idt88\:j_idt95
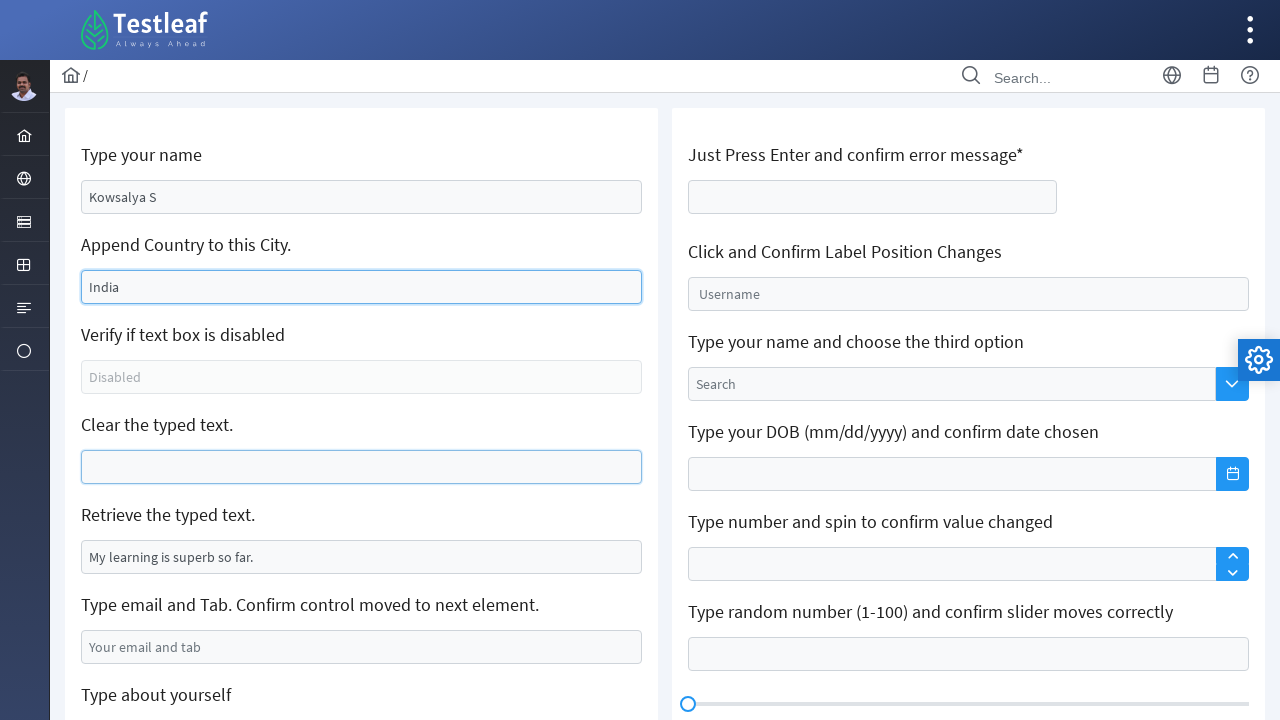

Checked if field is disabled: True
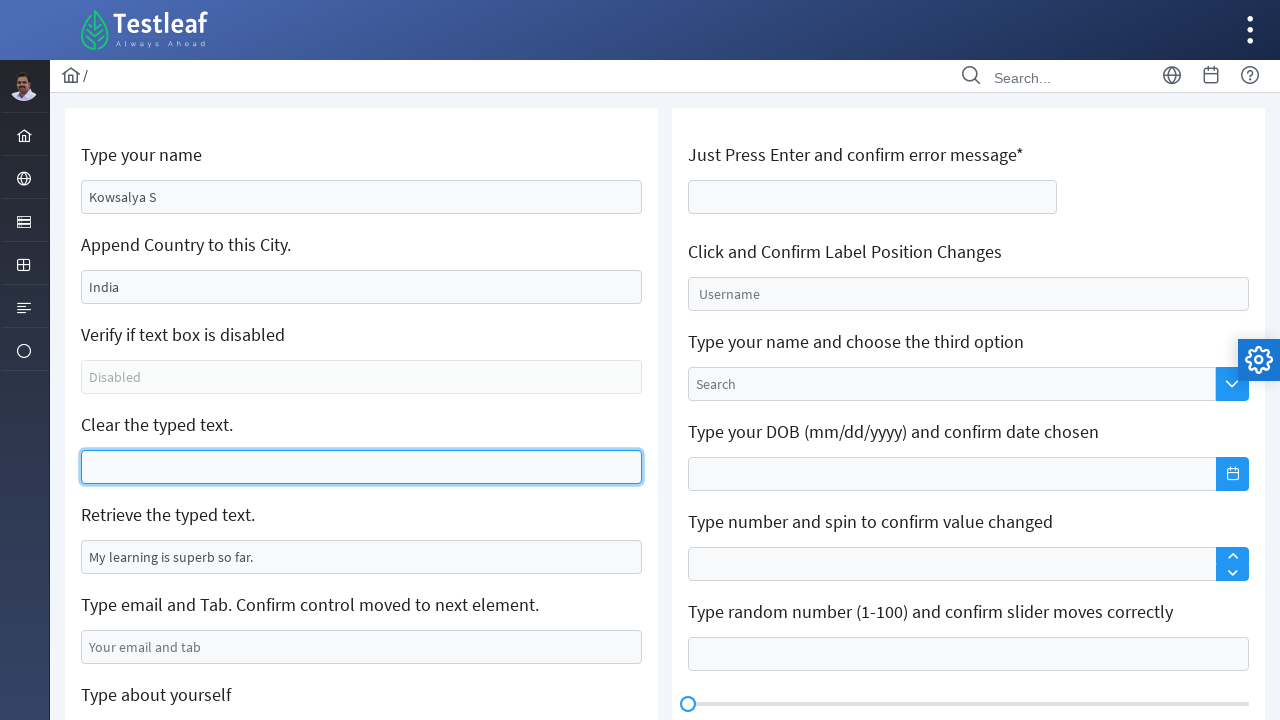

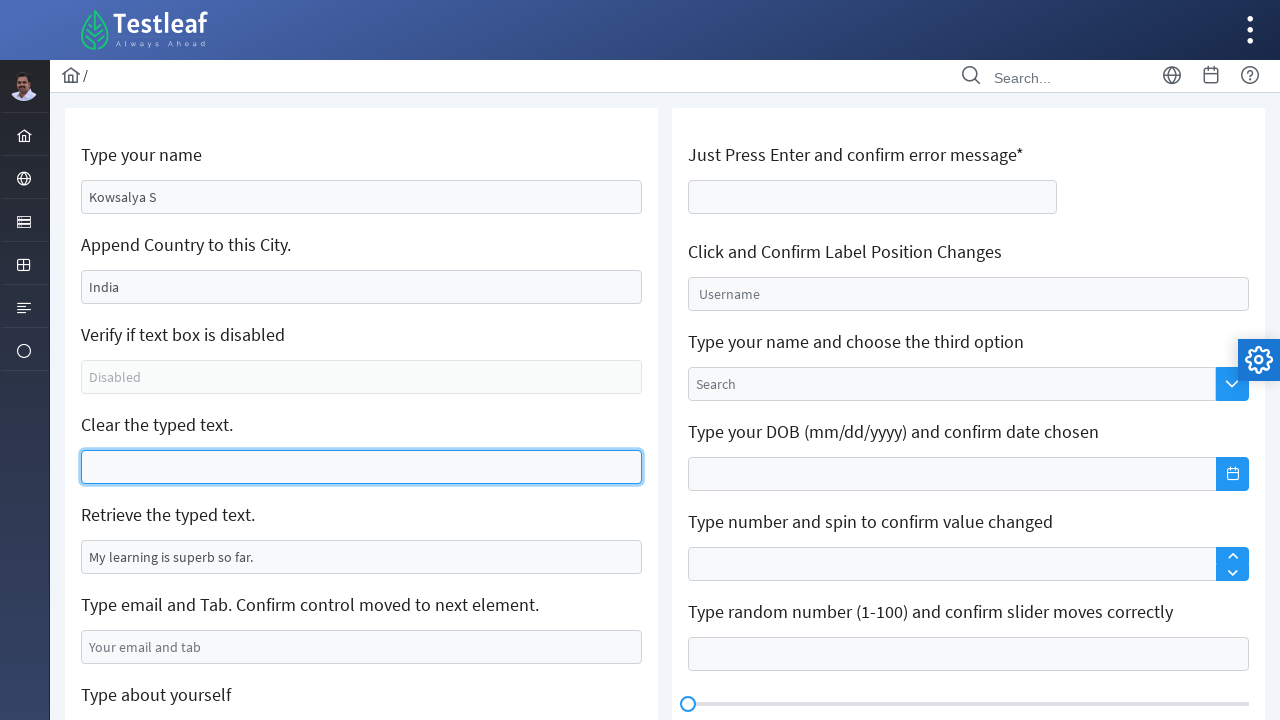